Tests the seventh FAQ accordion item about order cancellation by clicking it and verifying the expanded text content

Starting URL: https://qa-scooter.praktikum-services.ru/

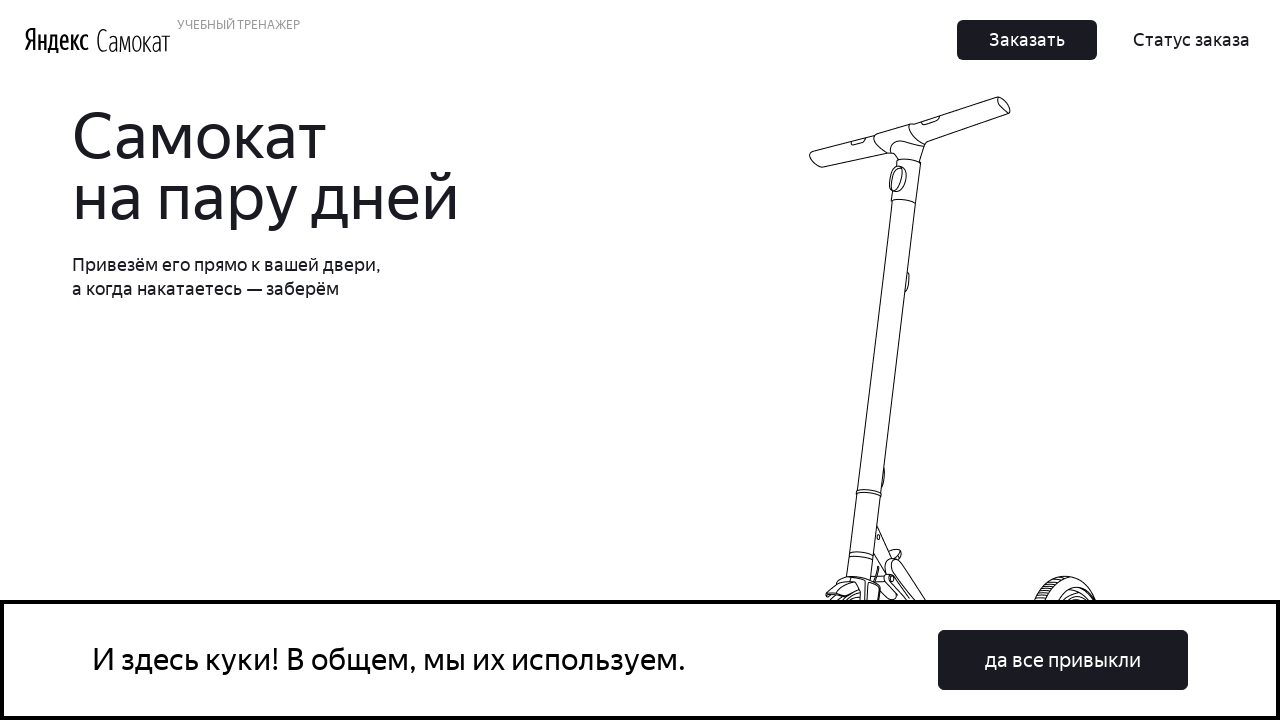

Scrolled to the seventh FAQ accordion item
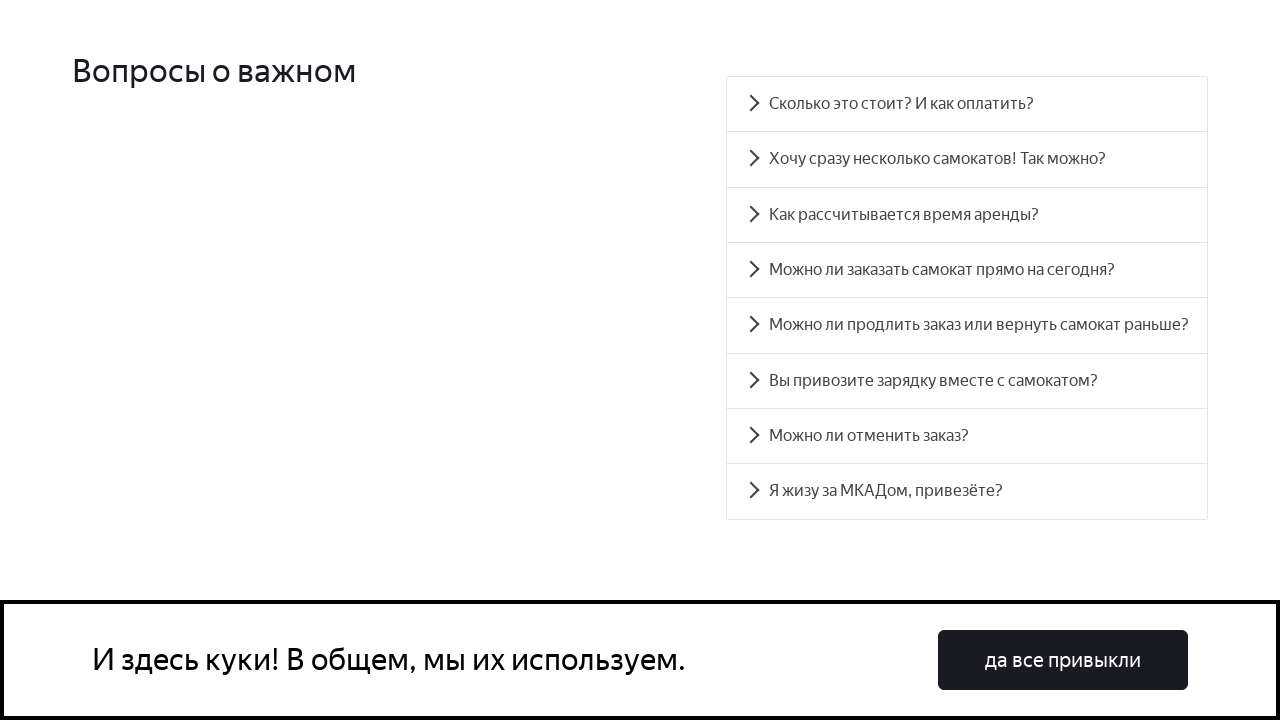

Clicked on the seventh FAQ accordion item about order cancellation at (967, 436) on #accordion__heading-6
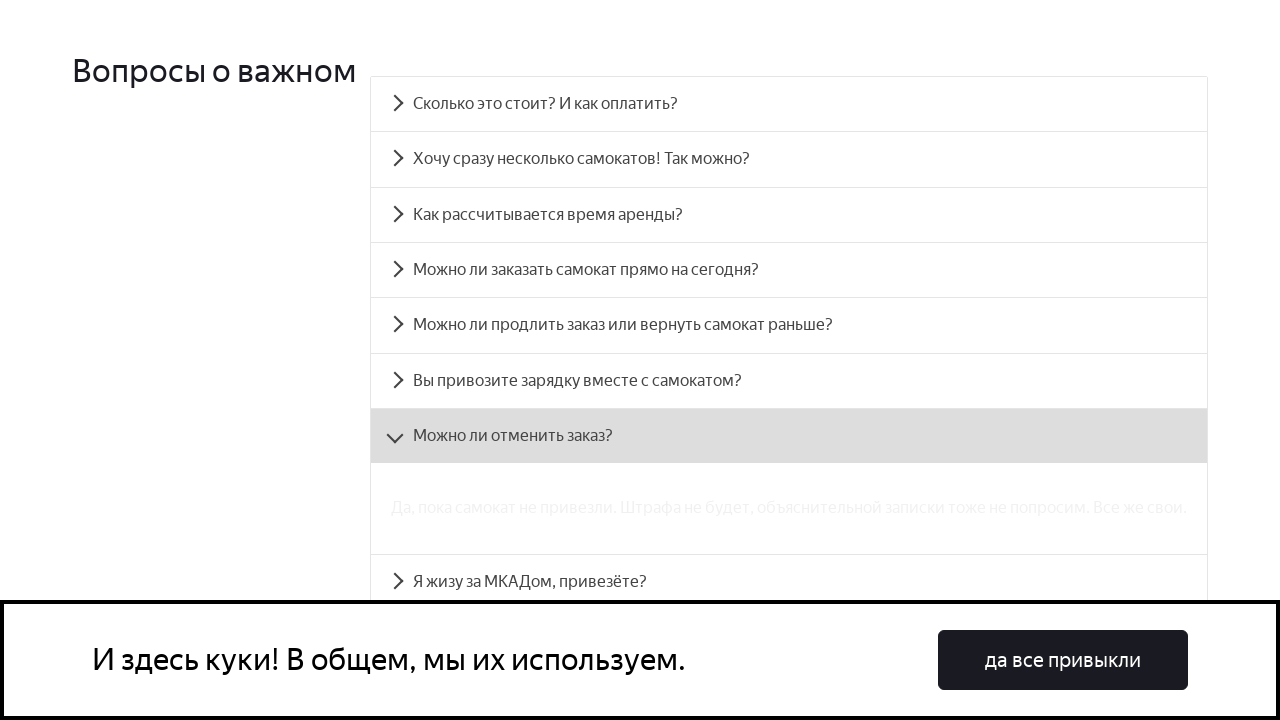

Accordion panel expanded and became visible with order cancellation text
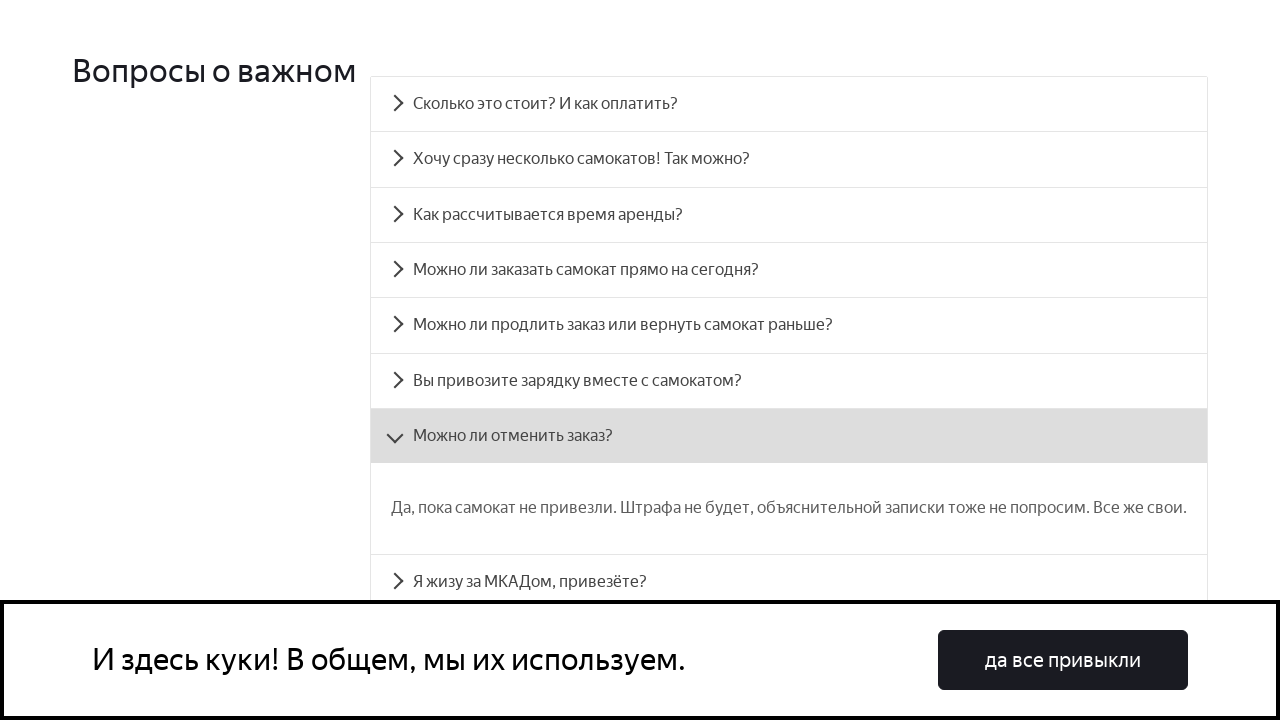

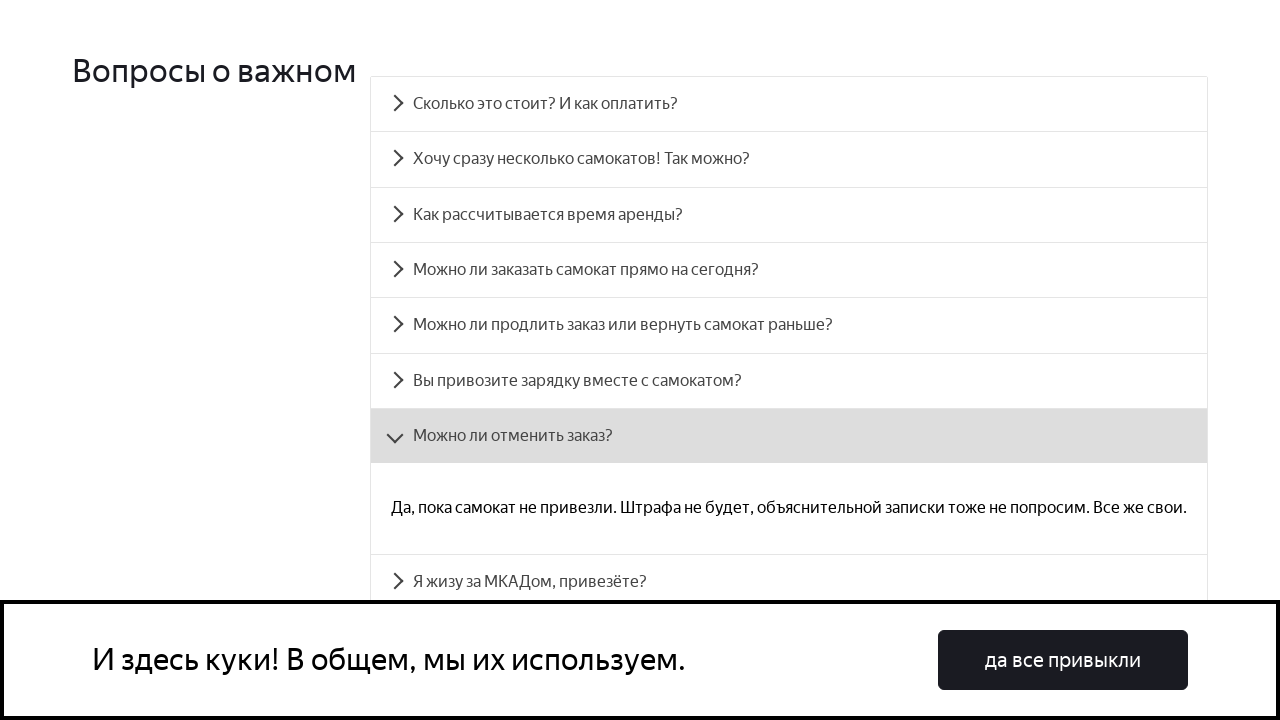